Solves a math problem by reading two numbers from the page, calculating their sum, and selecting the answer from a dropdown menu

Starting URL: http://suninjuly.github.io/selects1.html

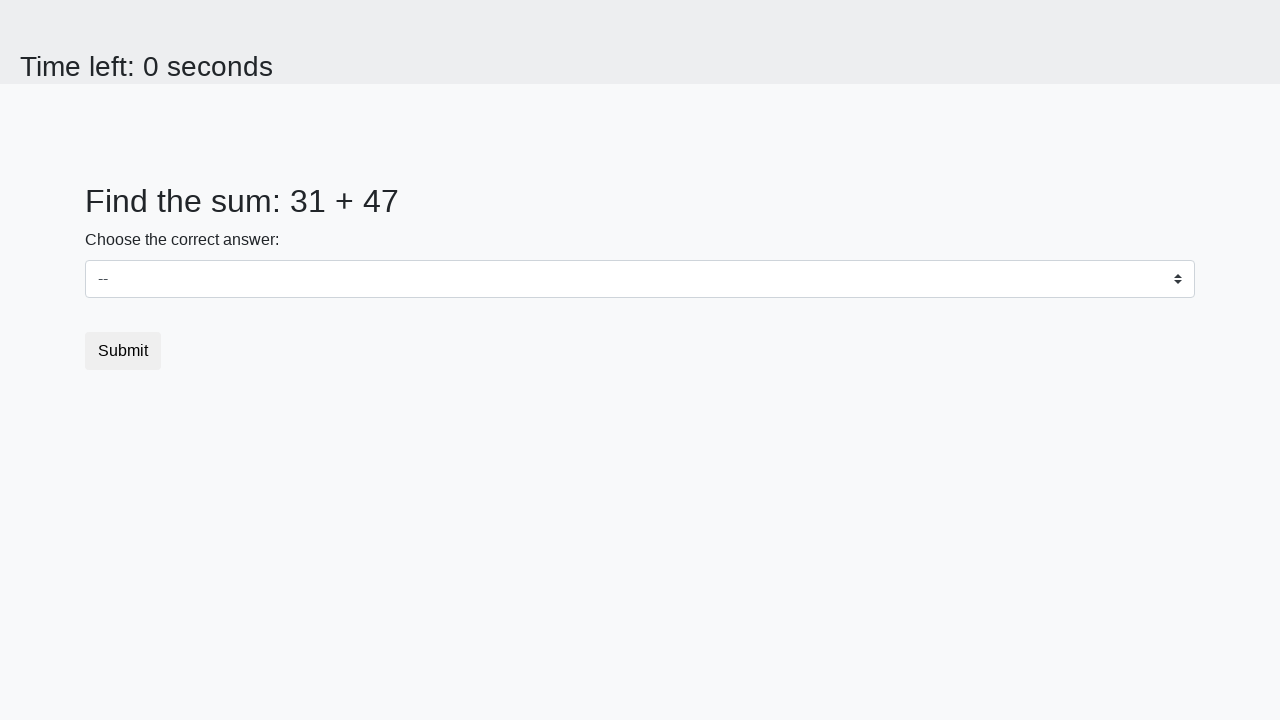

Retrieved first number from span#num1
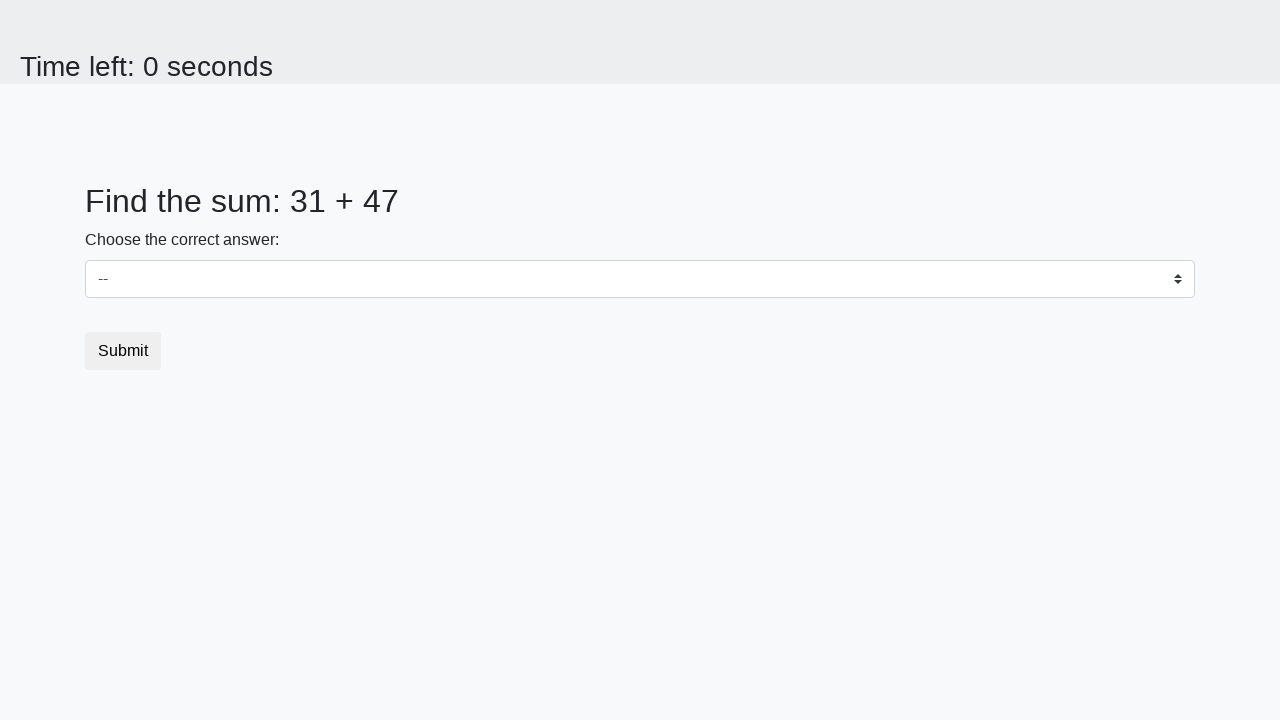

Retrieved second number from span#num2
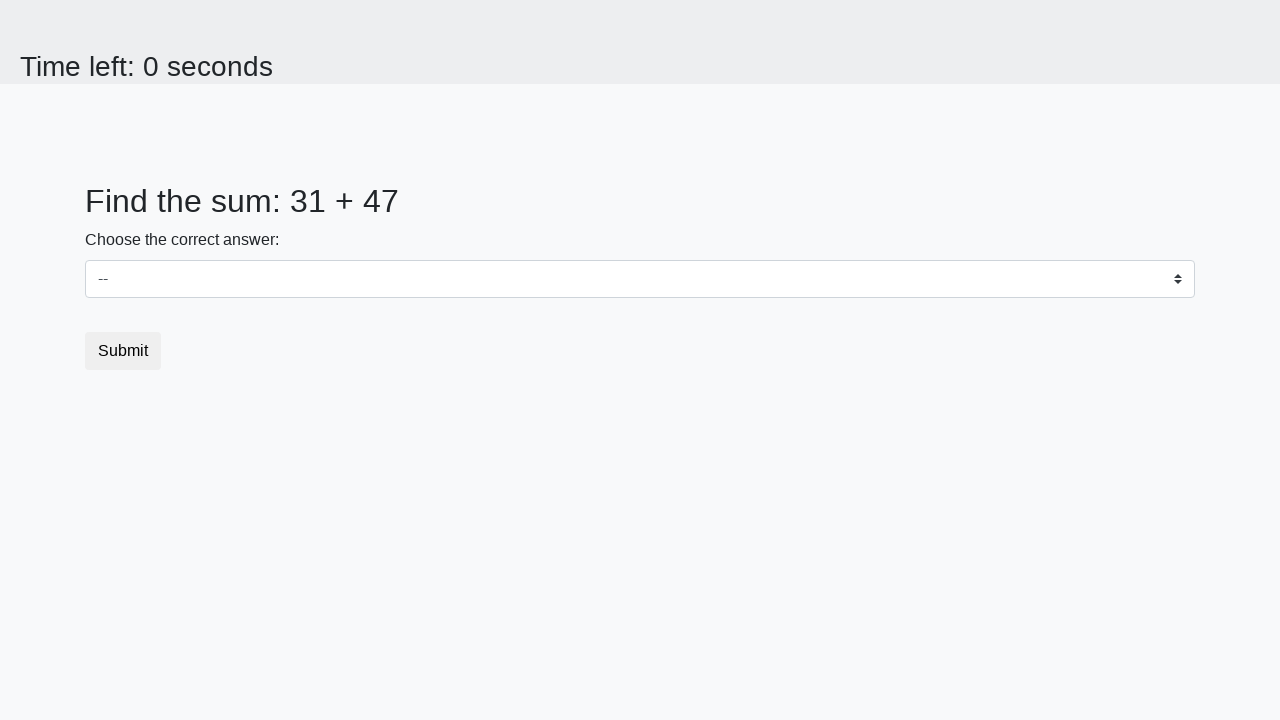

Calculated sum: 31 + 47 = 78
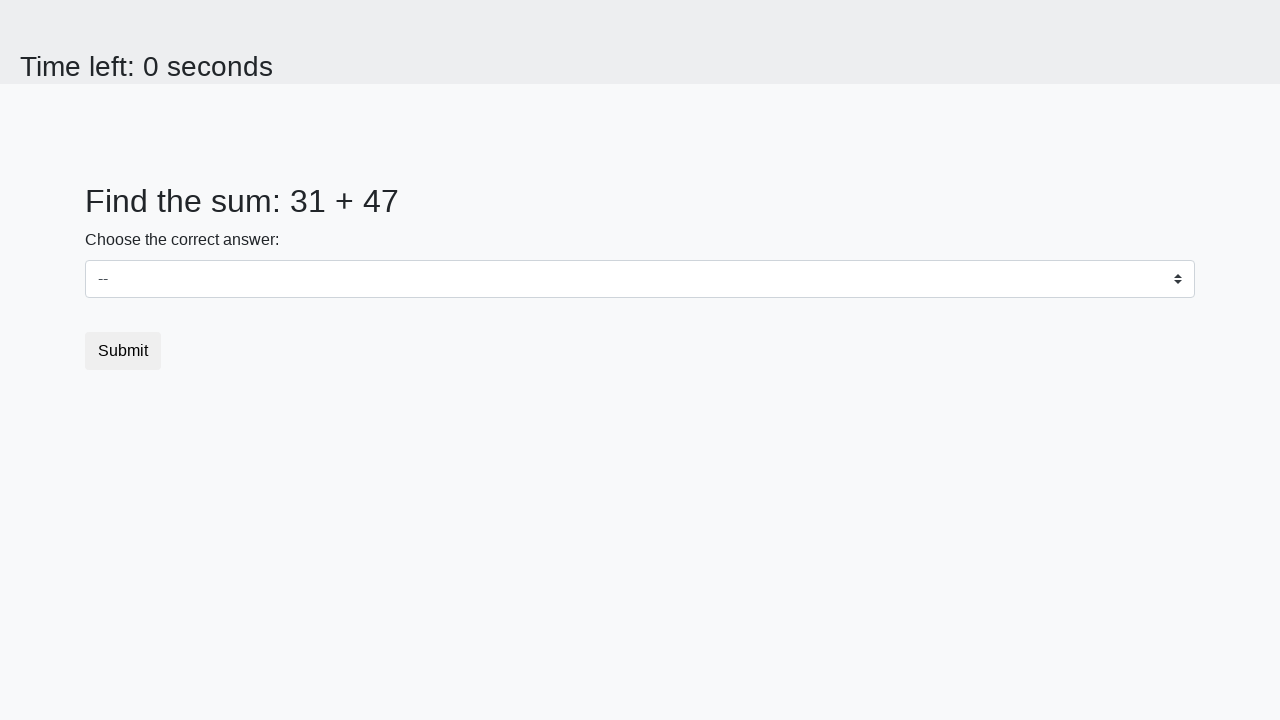

Selected value '78' from dropdown menu on select
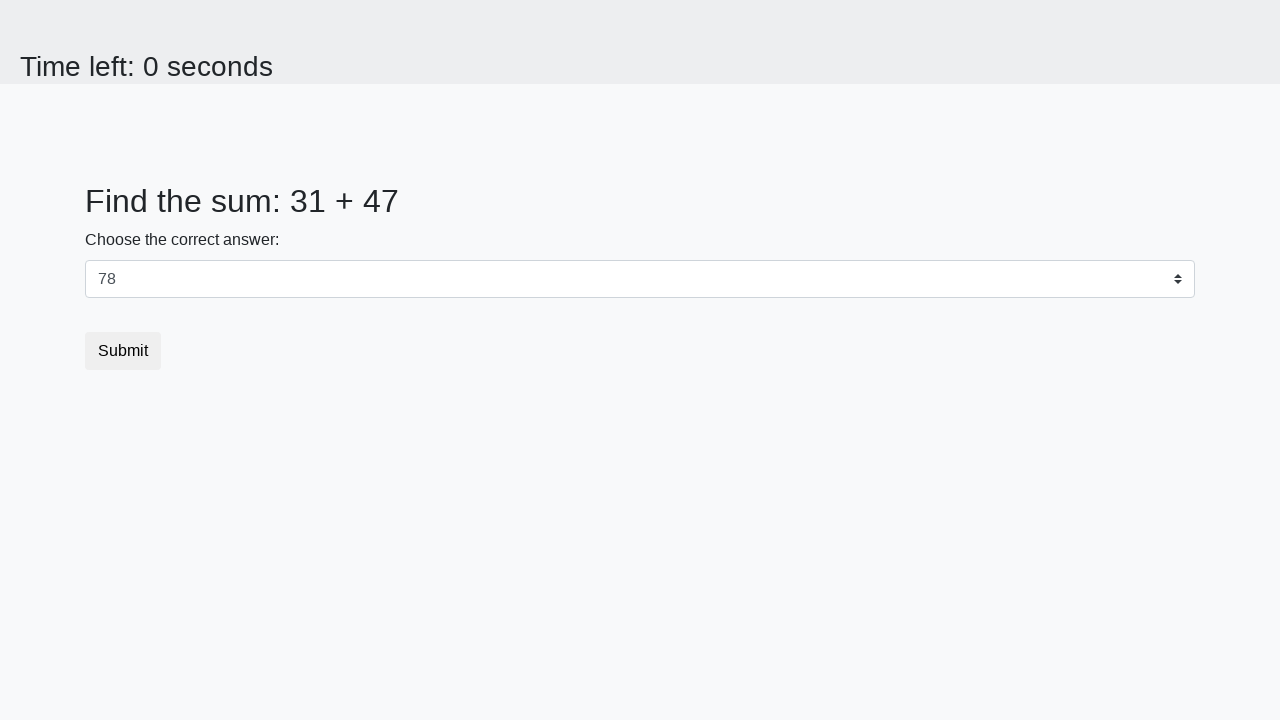

Clicked submit button at (123, 351) on .btn
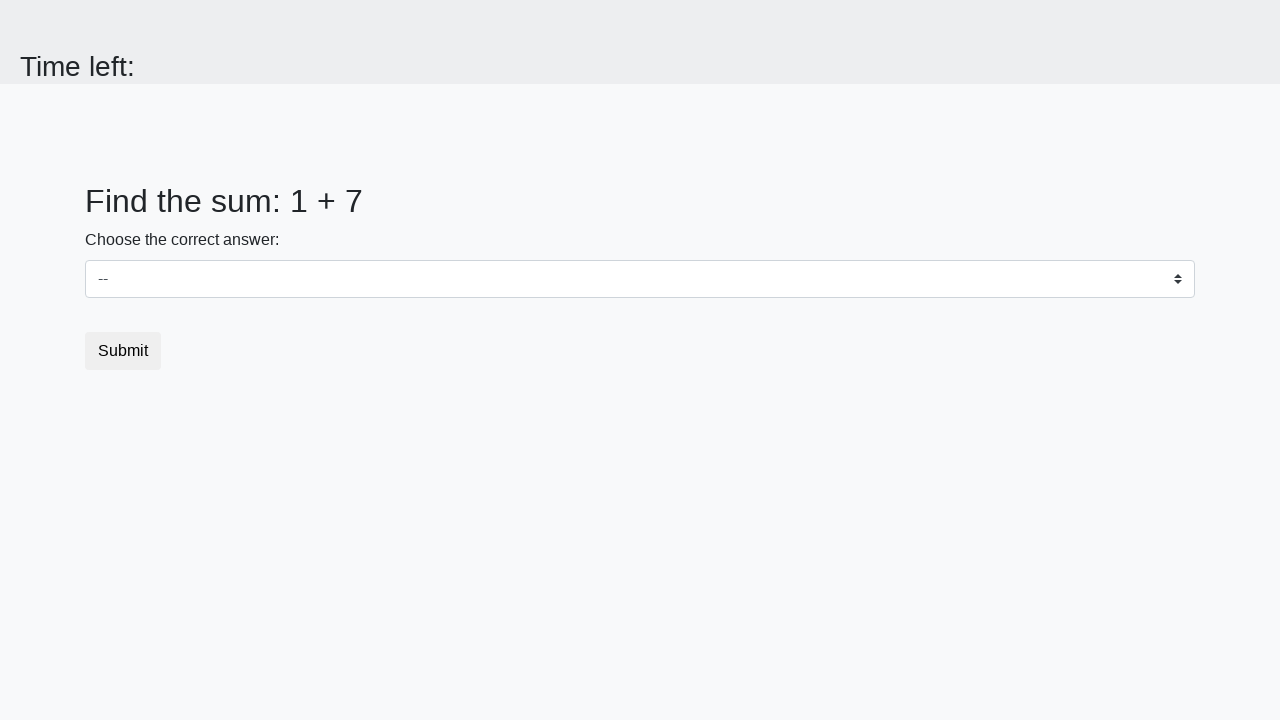

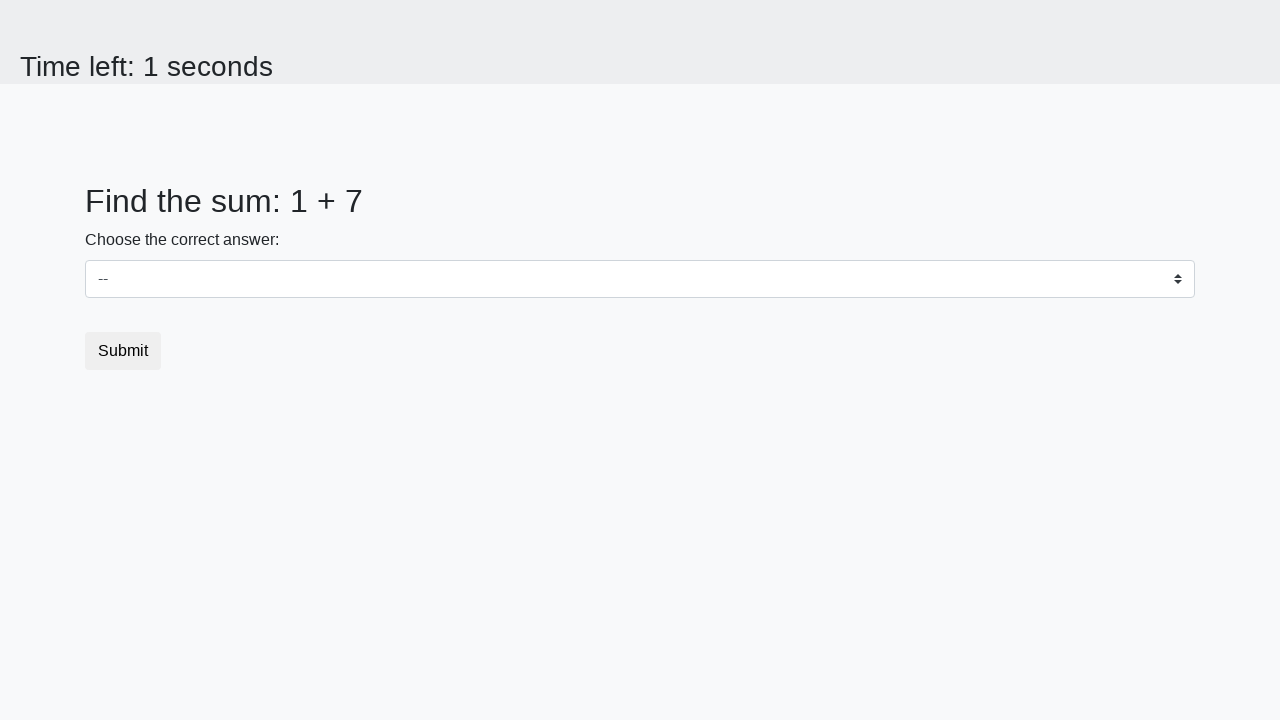